Tests keyboard shortcuts (Ctrl+A, Ctrl+C, Ctrl+V) to copy text from one text area to another on a text comparison tool

Starting URL: https://extendsclass.com/text-compare.html

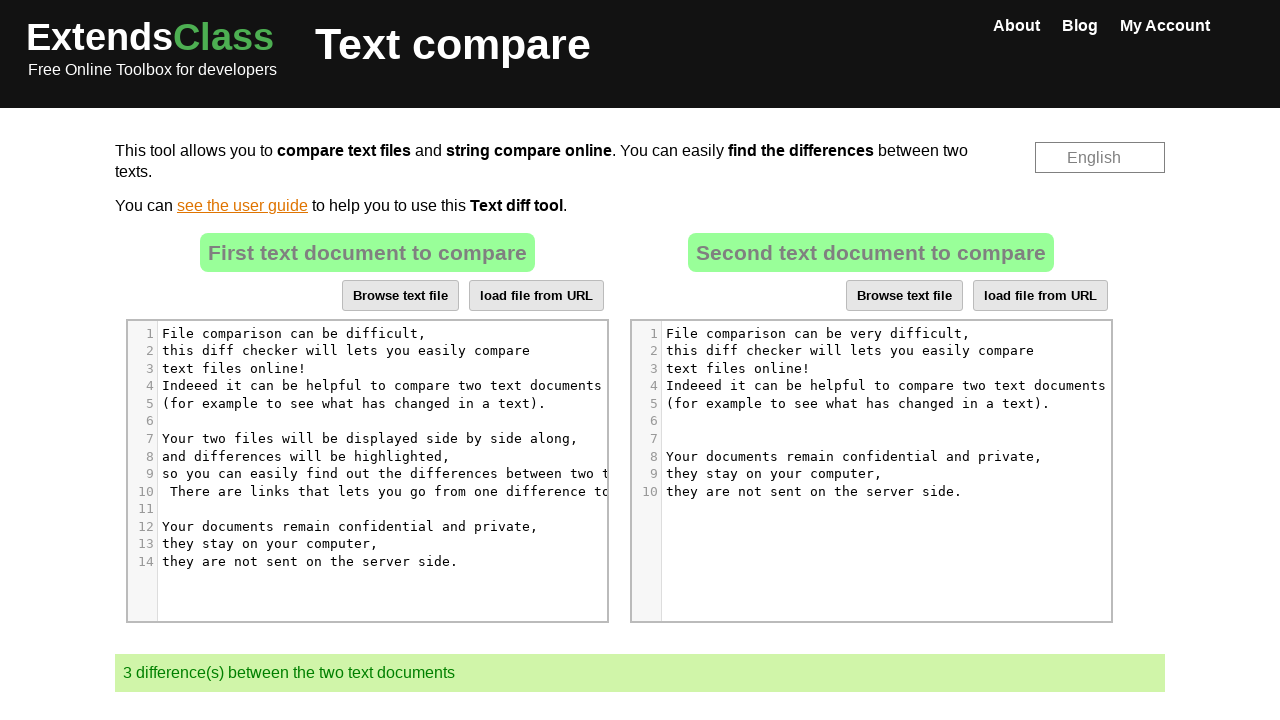

Located the source text area element
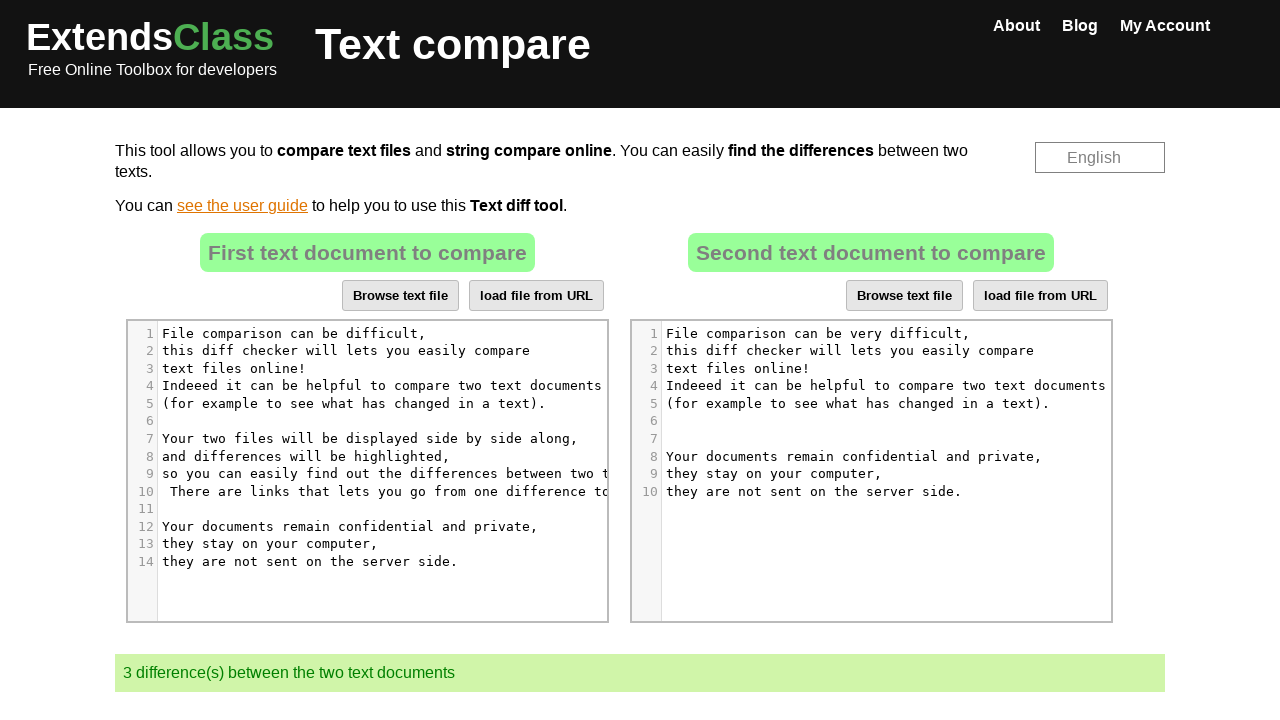

Clicked on the source text area at (354, 403) on xpath=//div[@id='dropZone']//div[5]/pre/span
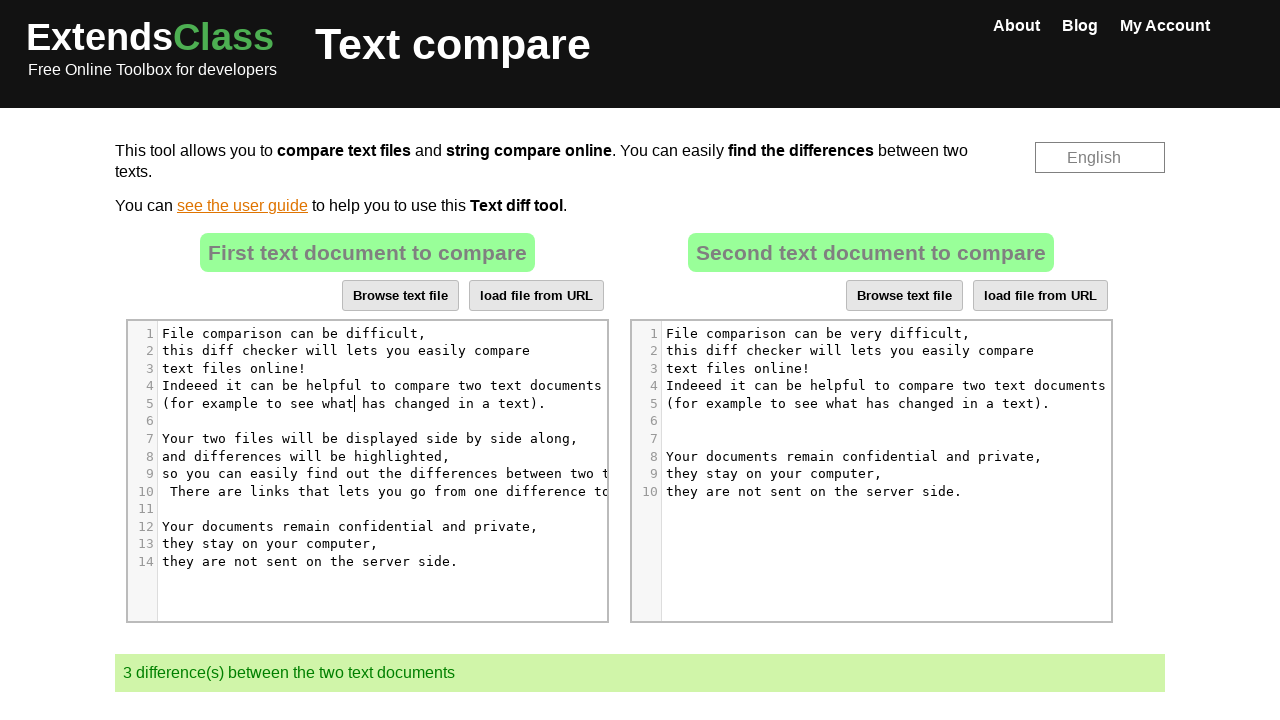

Pressed Ctrl+A to select all text in source area
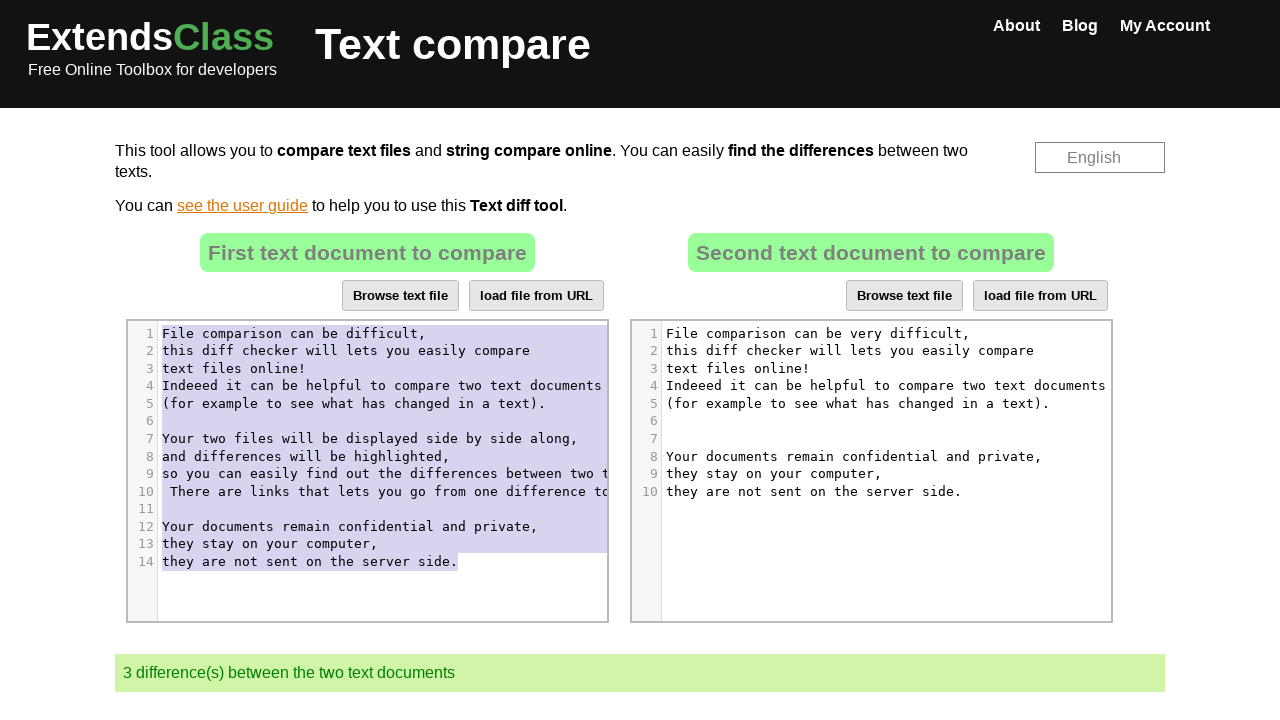

Pressed Ctrl+C to copy selected text from source area
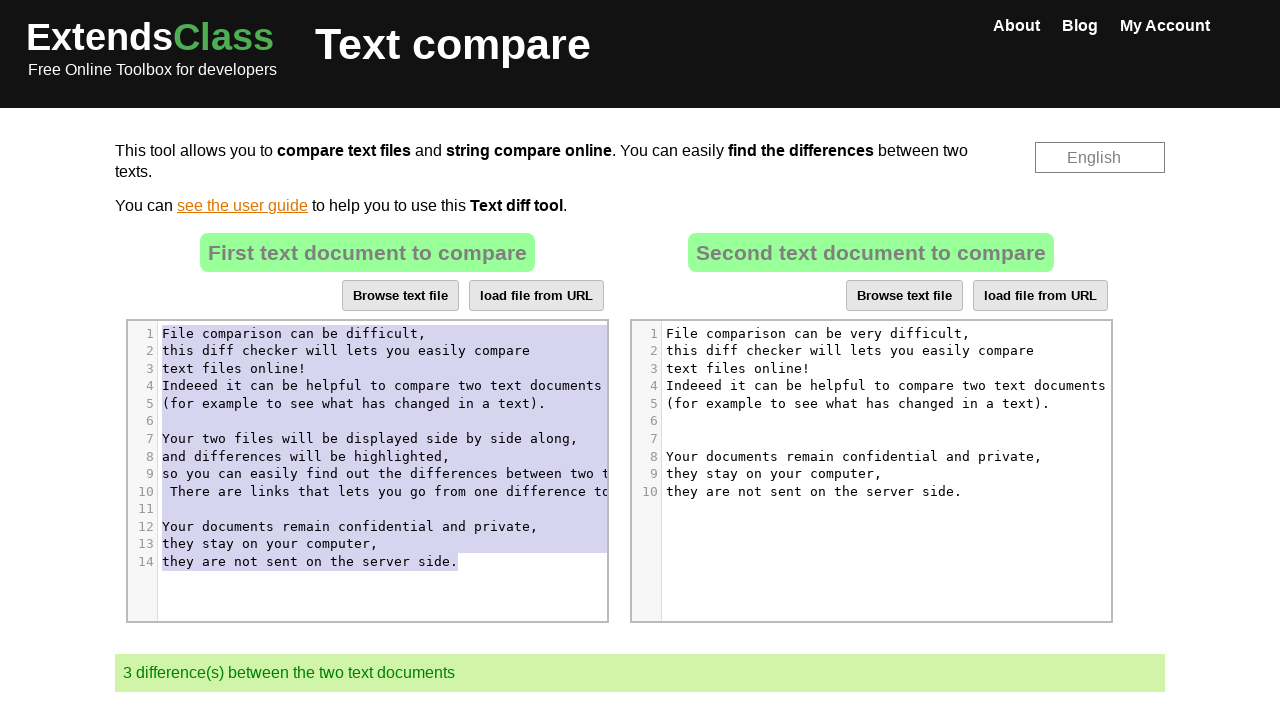

Located the destination text area element
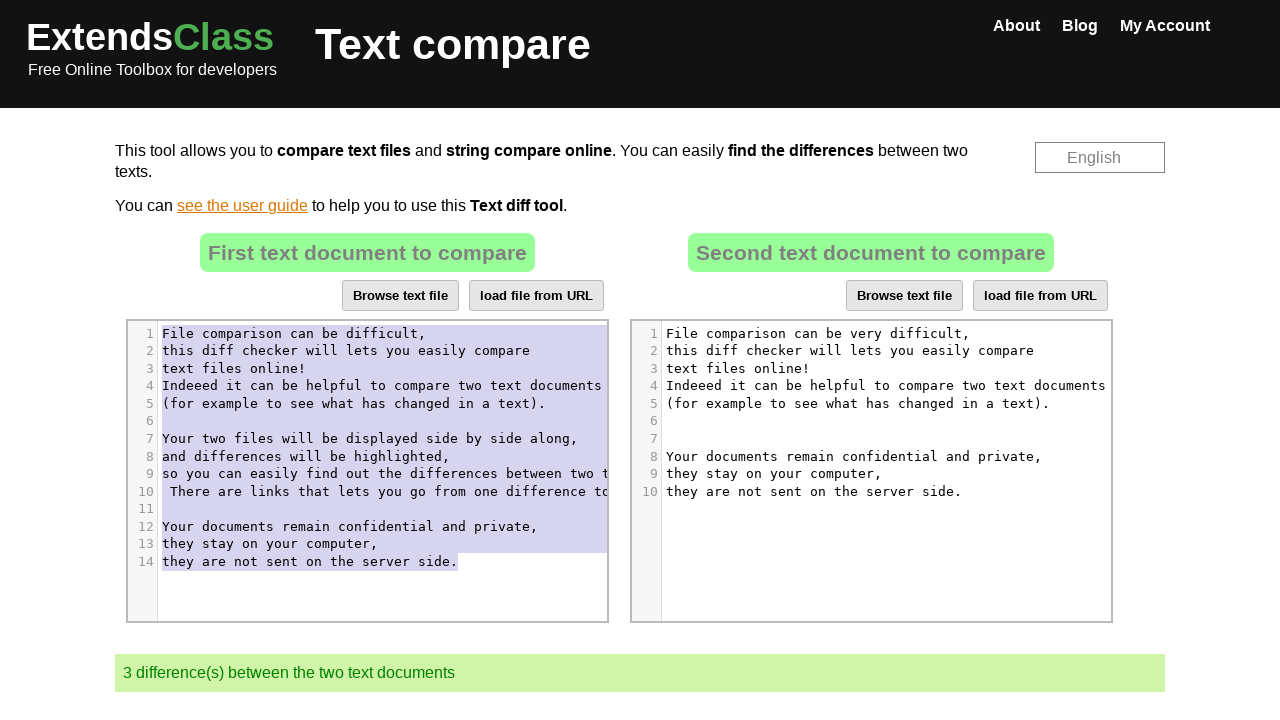

Clicked on the destination text area at (742, 368) on xpath=//*[@id='dropZone2']//div[5]/div[3]/pre/span
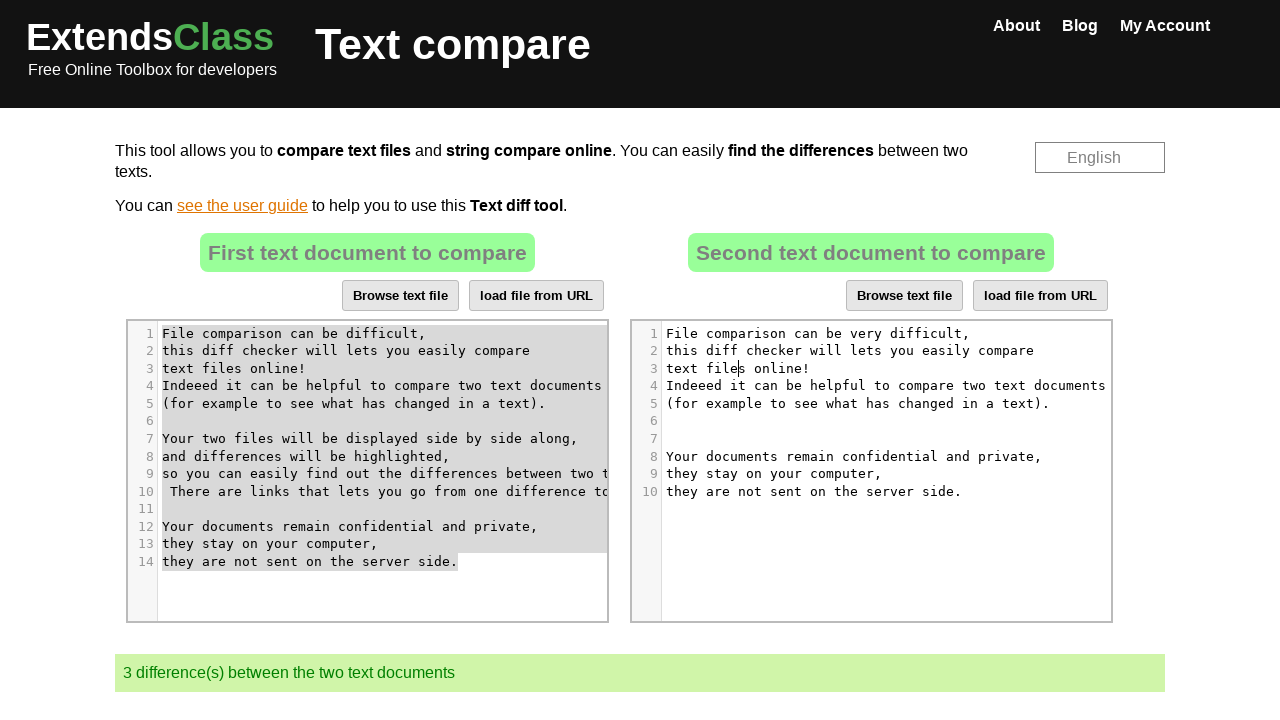

Pressed Ctrl+A to select all text in destination area
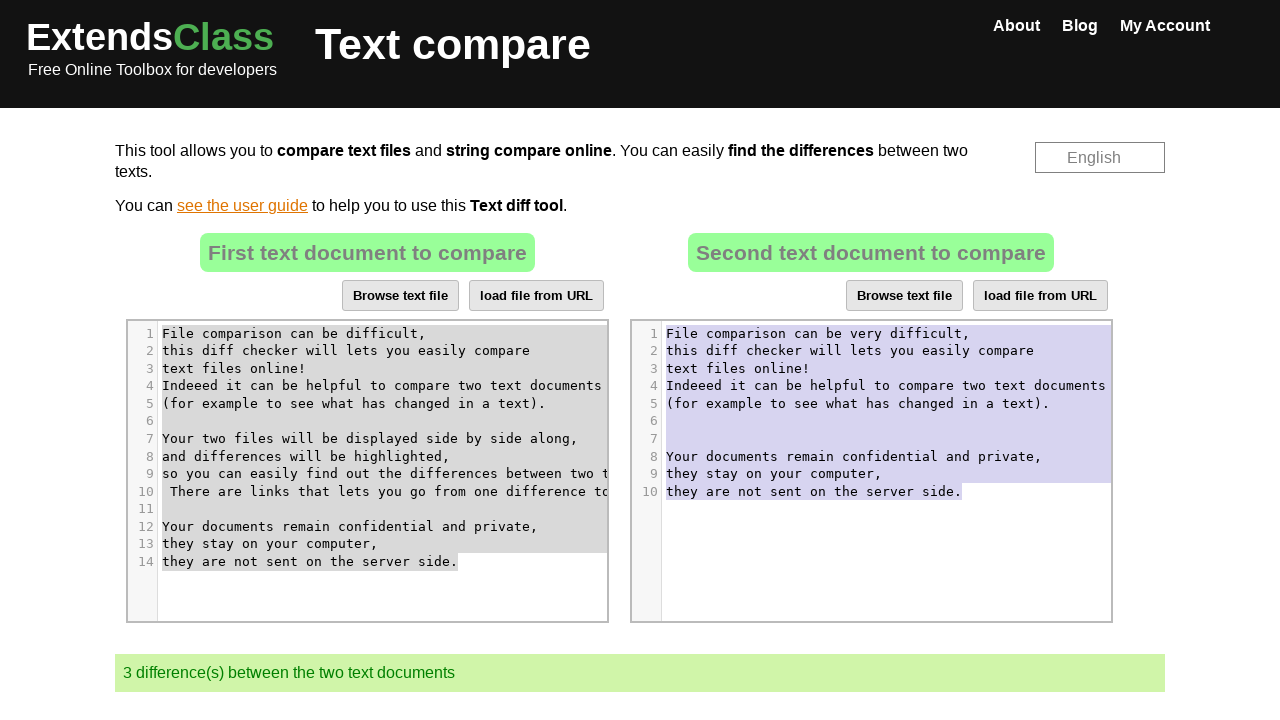

Pressed Ctrl+V to paste copied text into destination area
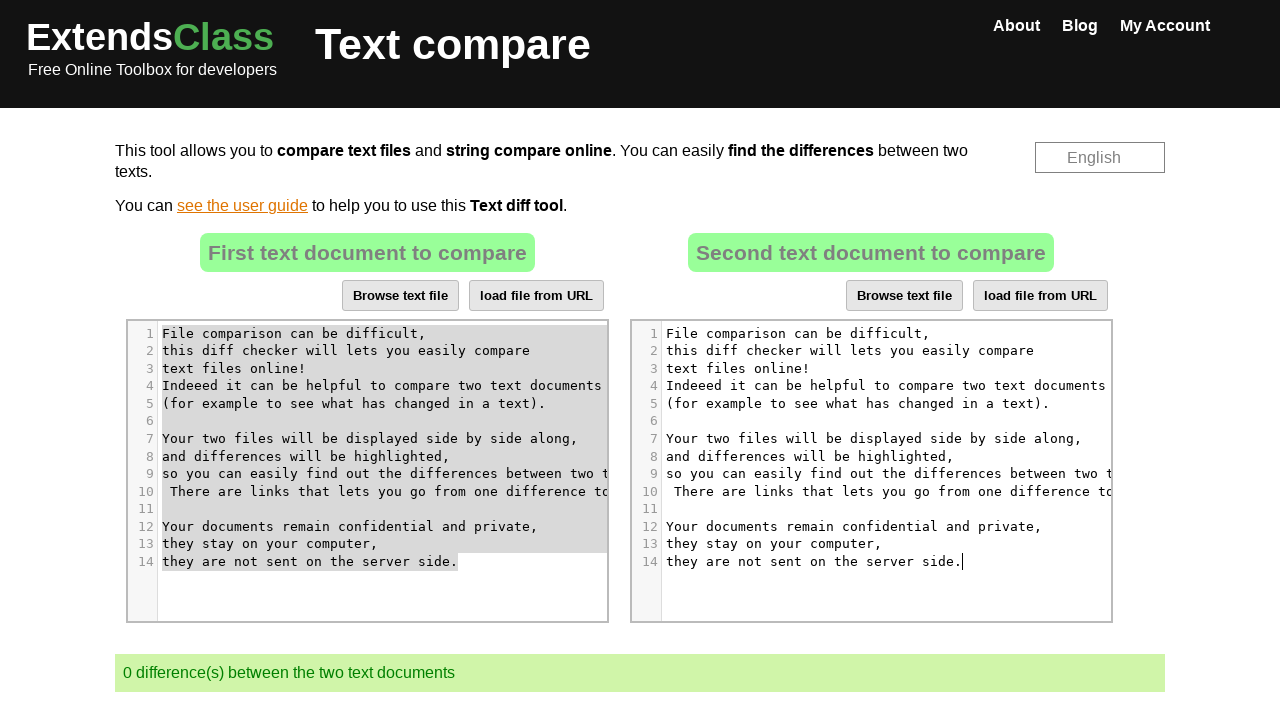

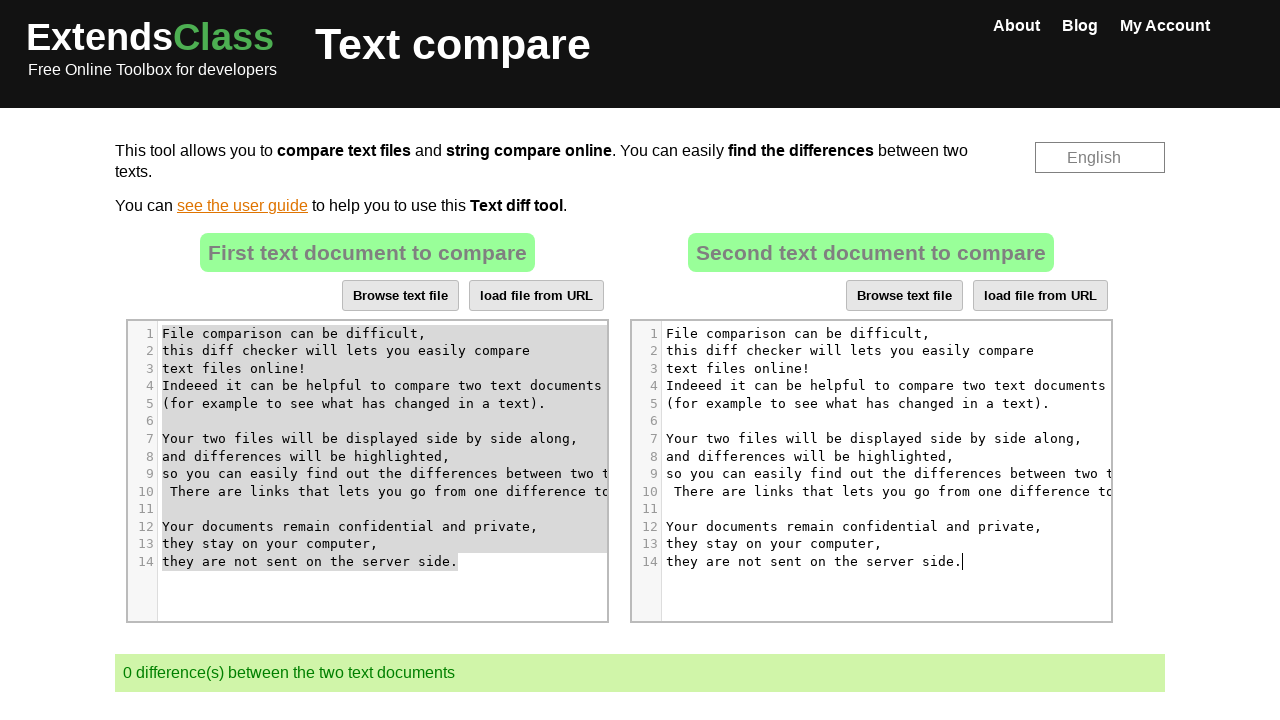